Navigates to a table demo page and selects rows by clicking checkboxes in table rows that meet certain criteria (e.g., rows where a specific column contains a value)

Starting URL: https://vins-udemy.s3.amazonaws.com/java/html/java8-stream-table.html

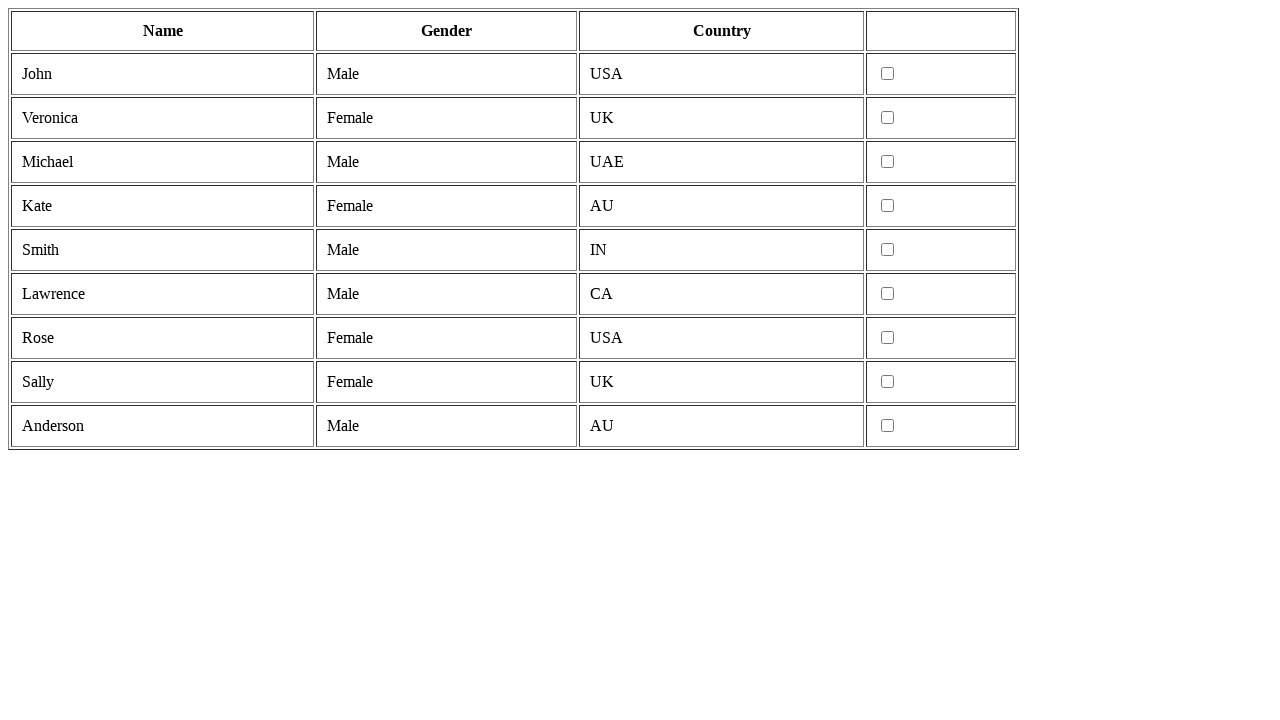

Navigated to table demo page
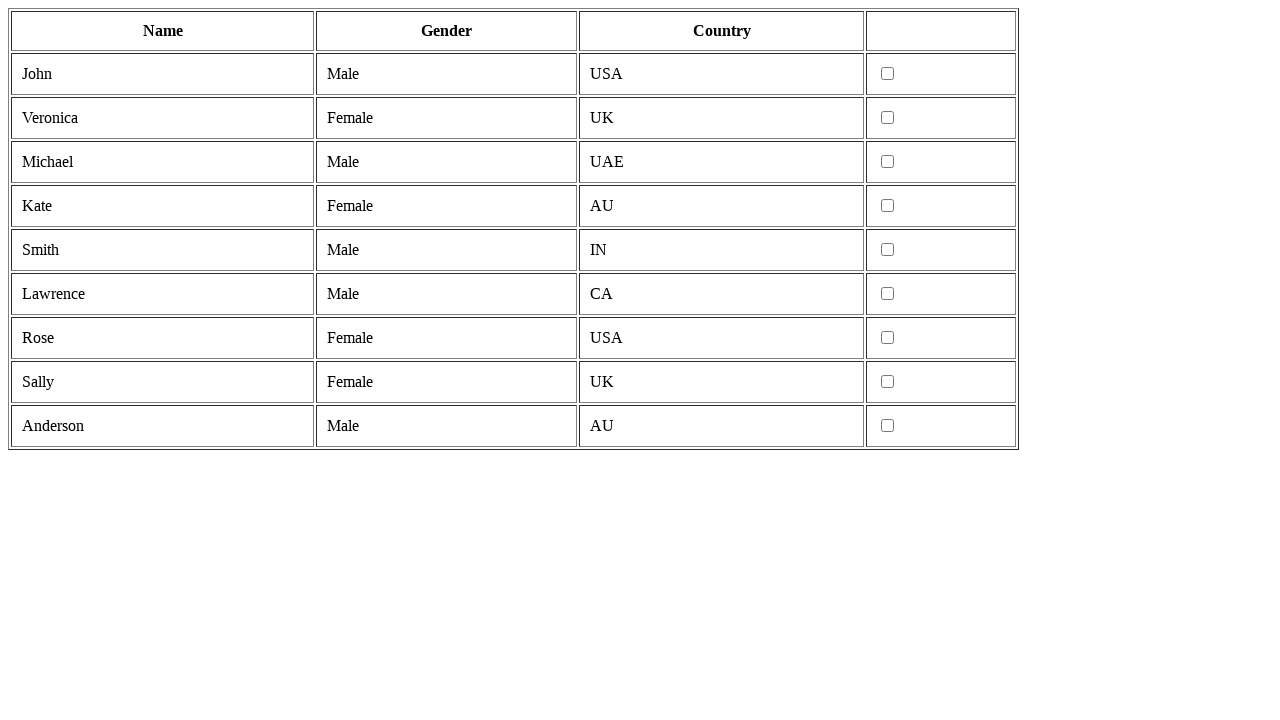

Table loaded successfully
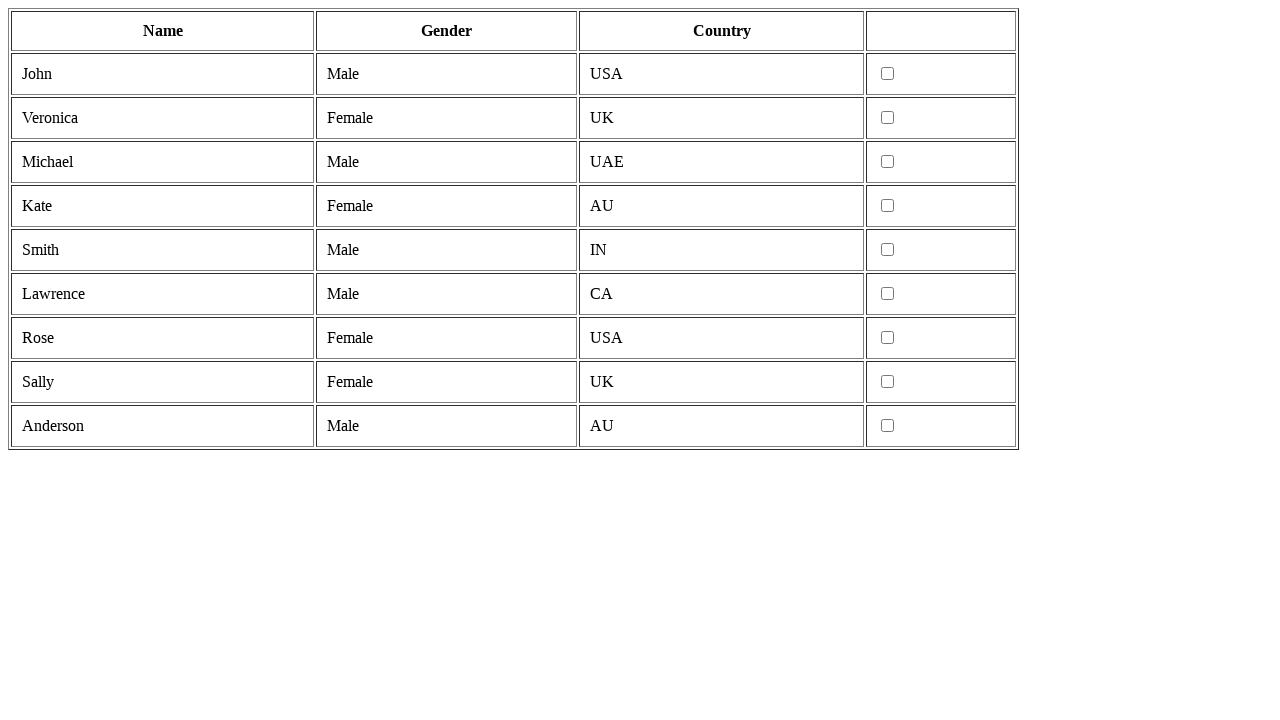

Retrieved all table rows (total: 10)
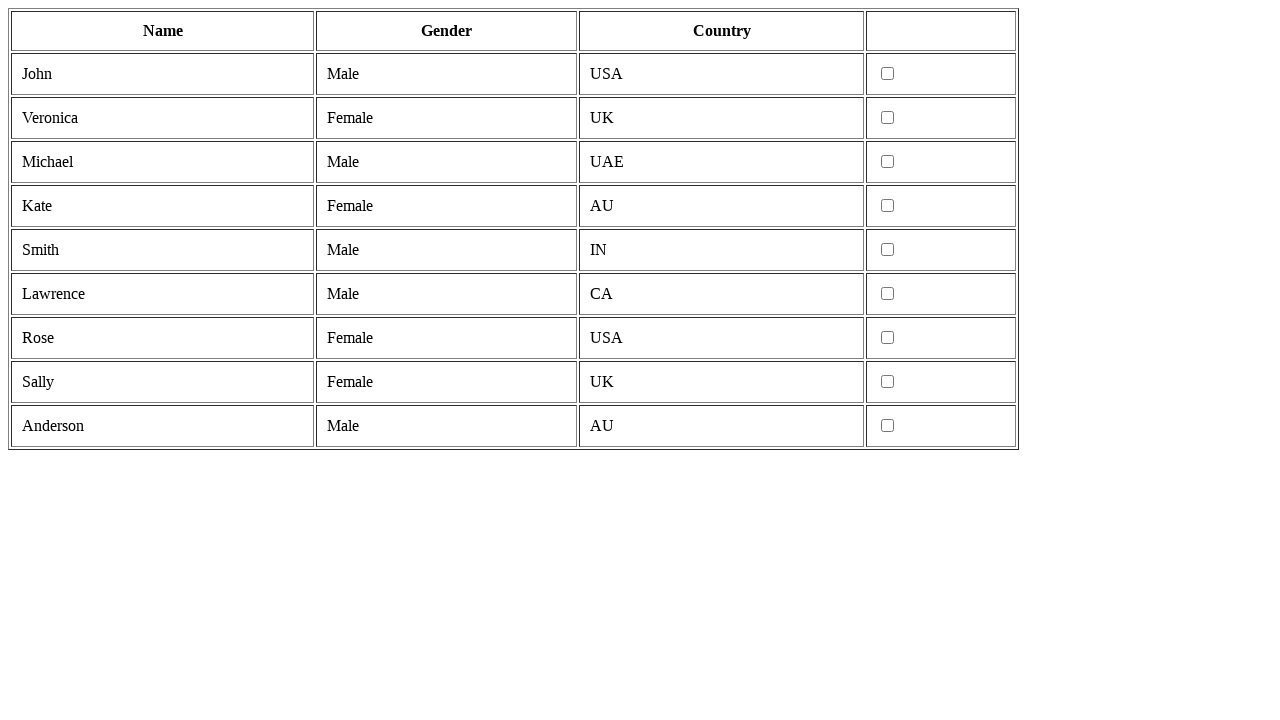

Clicked checkbox in table row with 4 columns at (888, 74) on tr >> nth=1 >> td >> nth=3 >> input
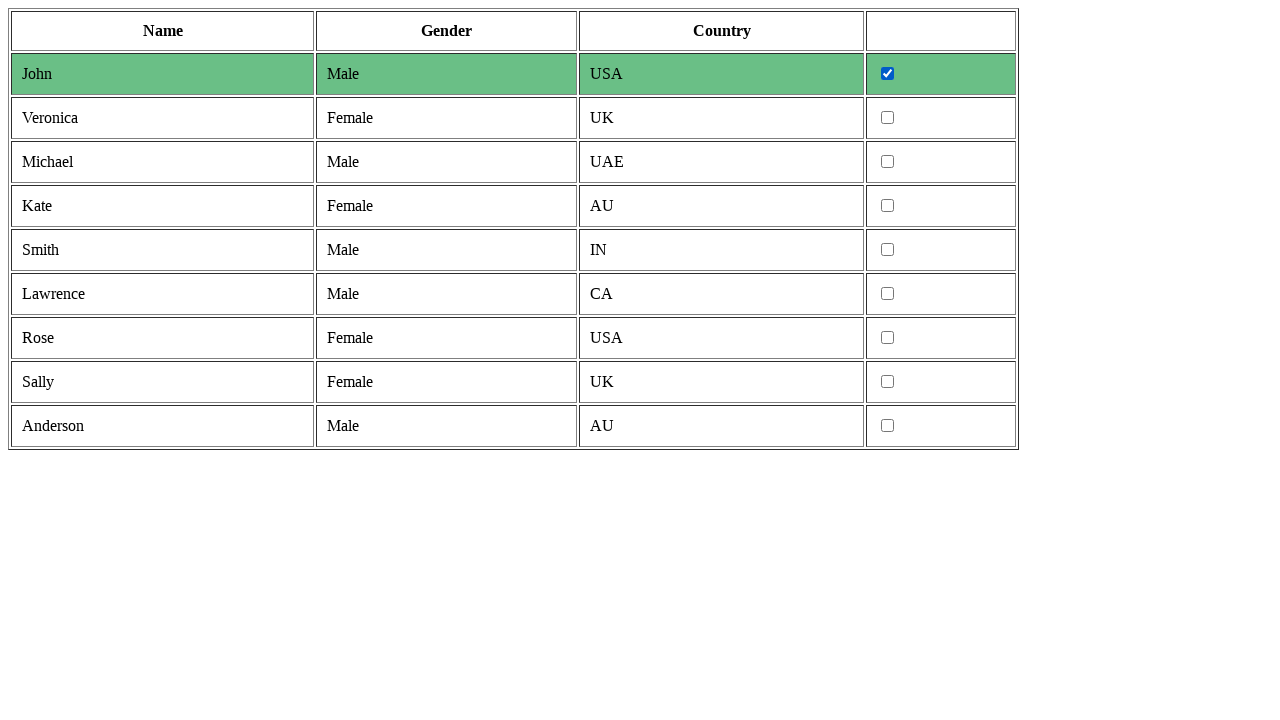

Clicked checkbox in table row with 4 columns at (888, 118) on tr >> nth=2 >> td >> nth=3 >> input
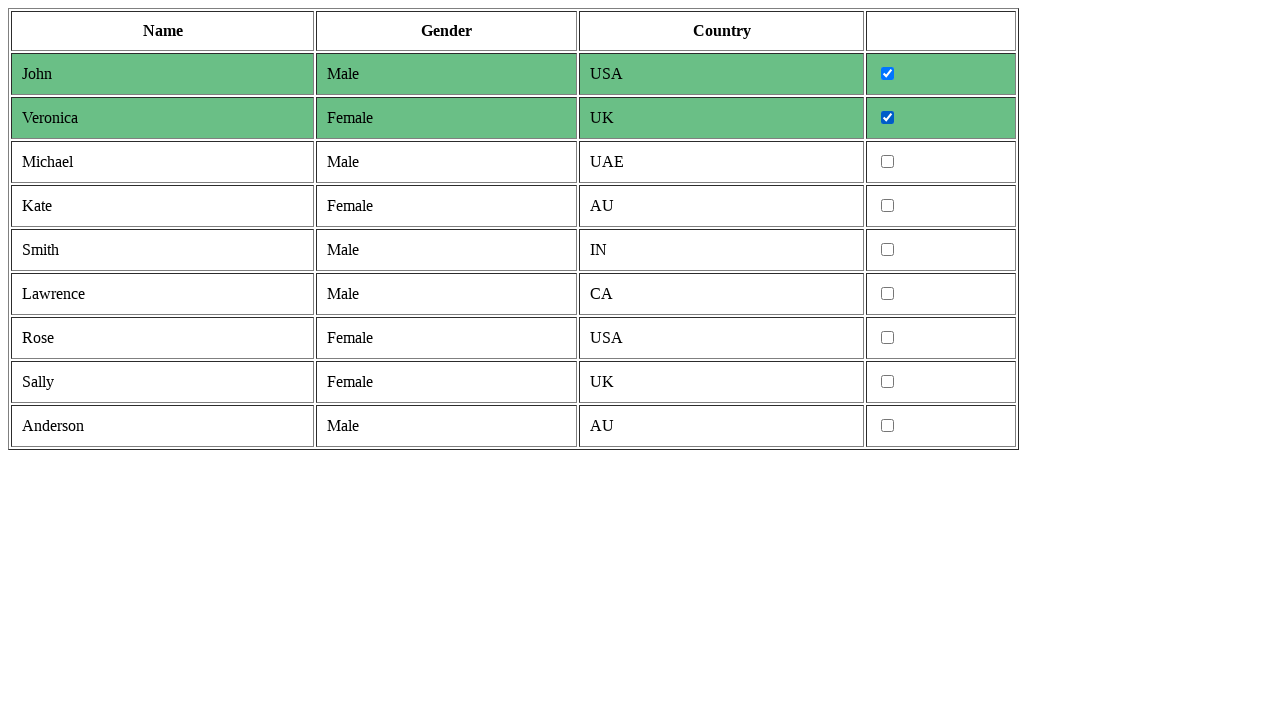

Clicked checkbox in table row with 4 columns at (888, 162) on tr >> nth=3 >> td >> nth=3 >> input
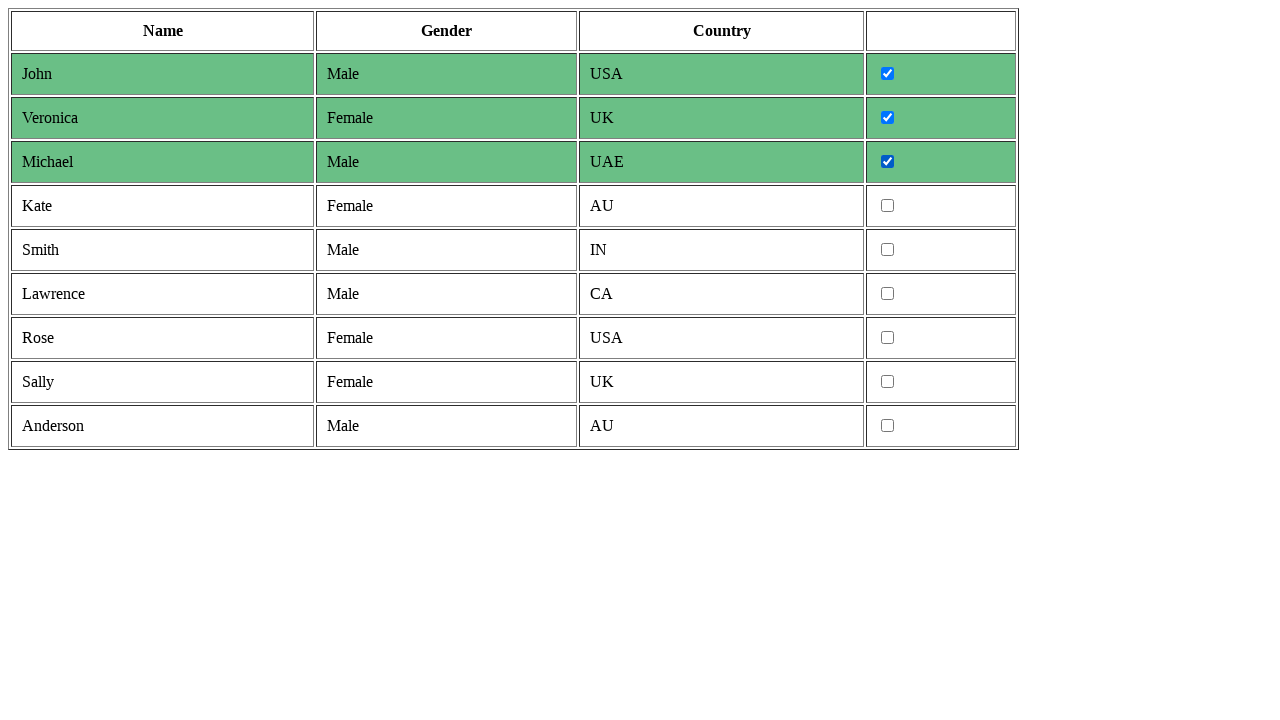

Clicked checkbox in table row with 4 columns at (888, 206) on tr >> nth=4 >> td >> nth=3 >> input
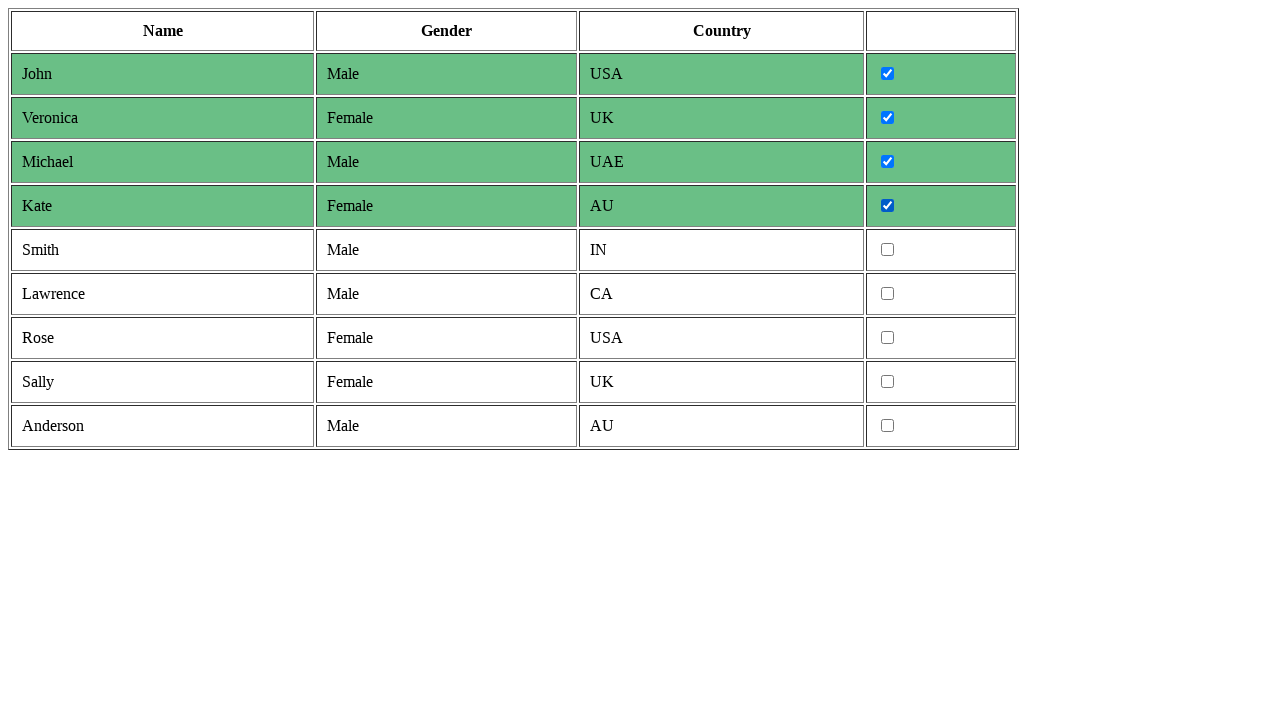

Clicked checkbox in table row with 4 columns at (888, 250) on tr >> nth=5 >> td >> nth=3 >> input
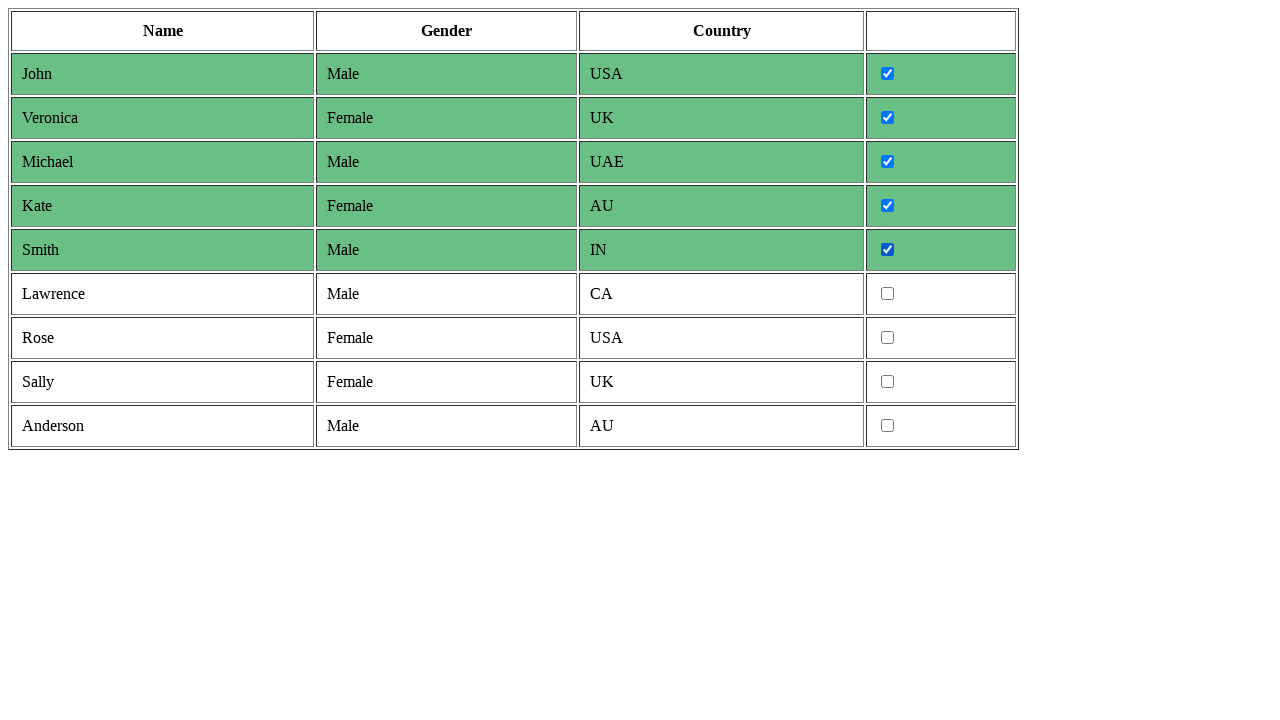

Clicked checkbox in table row with 4 columns at (888, 294) on tr >> nth=6 >> td >> nth=3 >> input
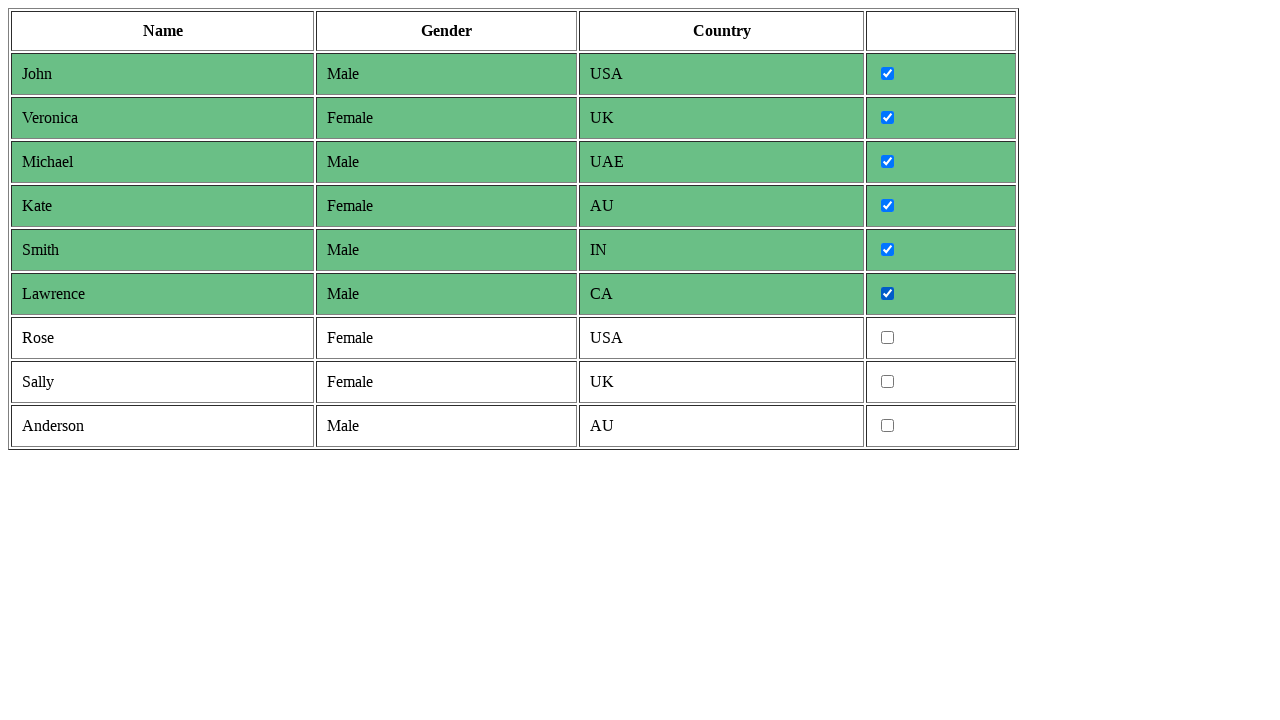

Clicked checkbox in table row with 4 columns at (888, 338) on tr >> nth=7 >> td >> nth=3 >> input
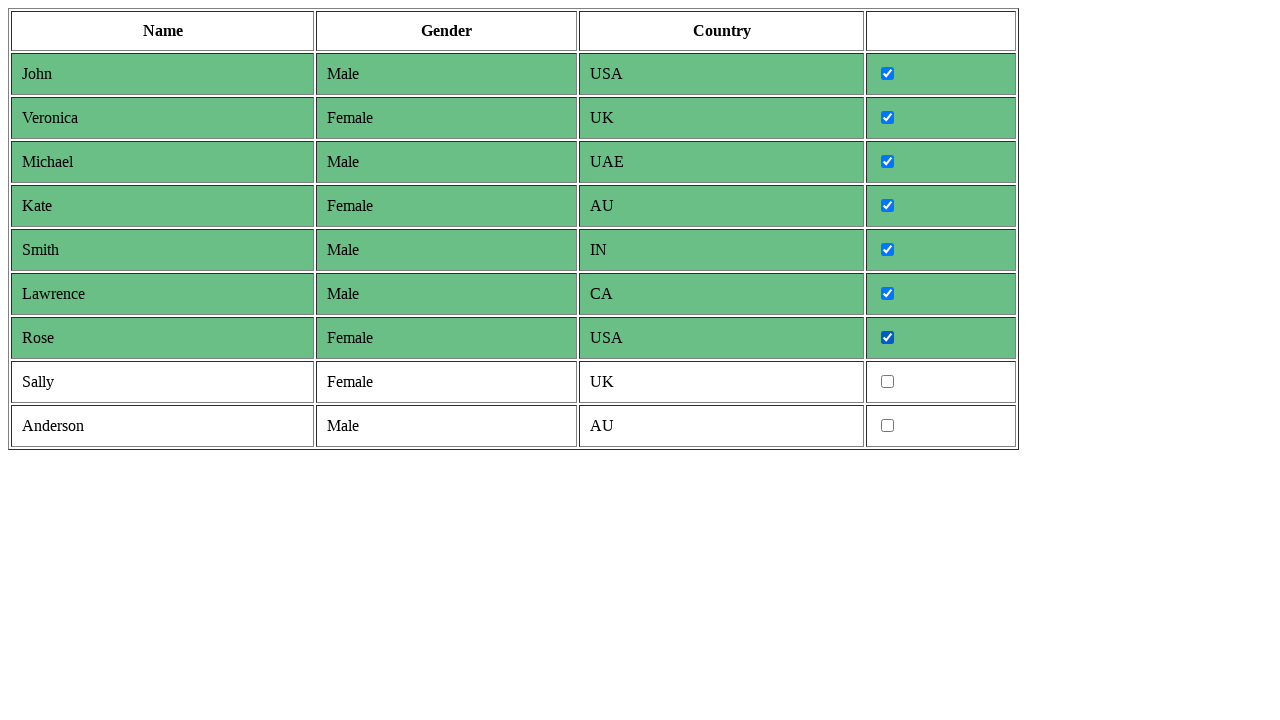

Clicked checkbox in table row with 4 columns at (888, 382) on tr >> nth=8 >> td >> nth=3 >> input
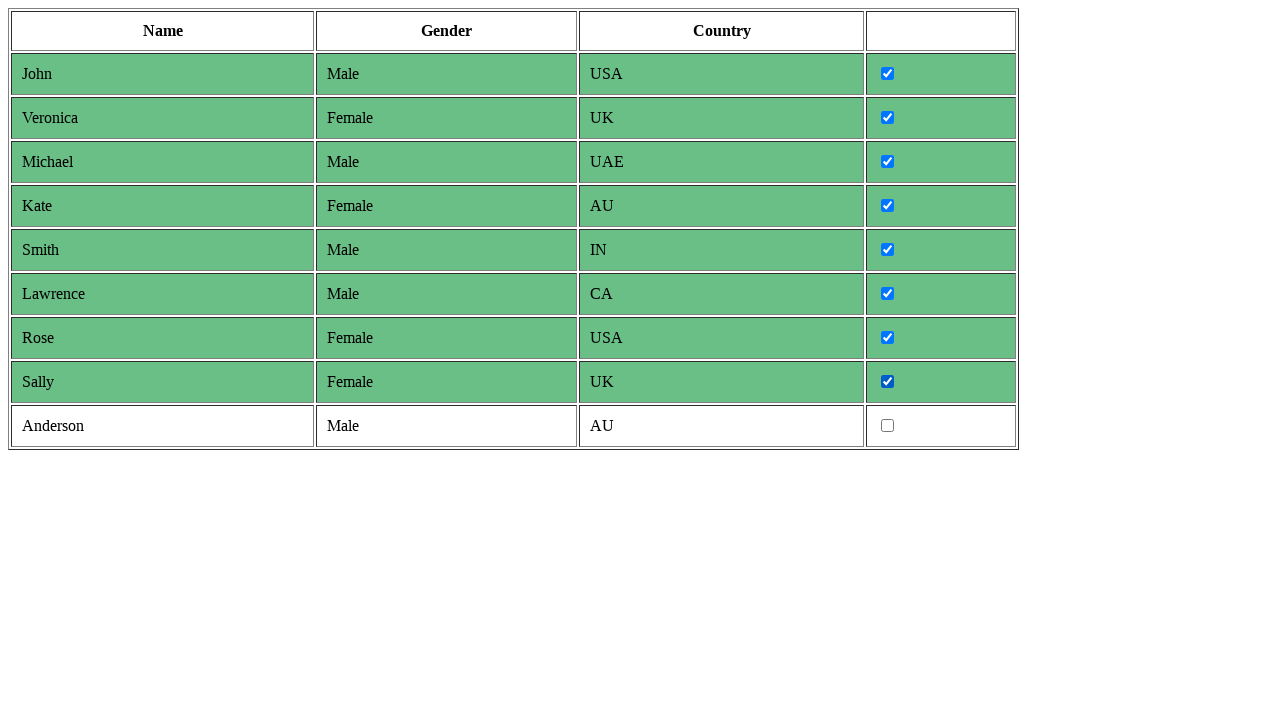

Clicked checkbox in table row with 4 columns at (888, 426) on tr >> nth=9 >> td >> nth=3 >> input
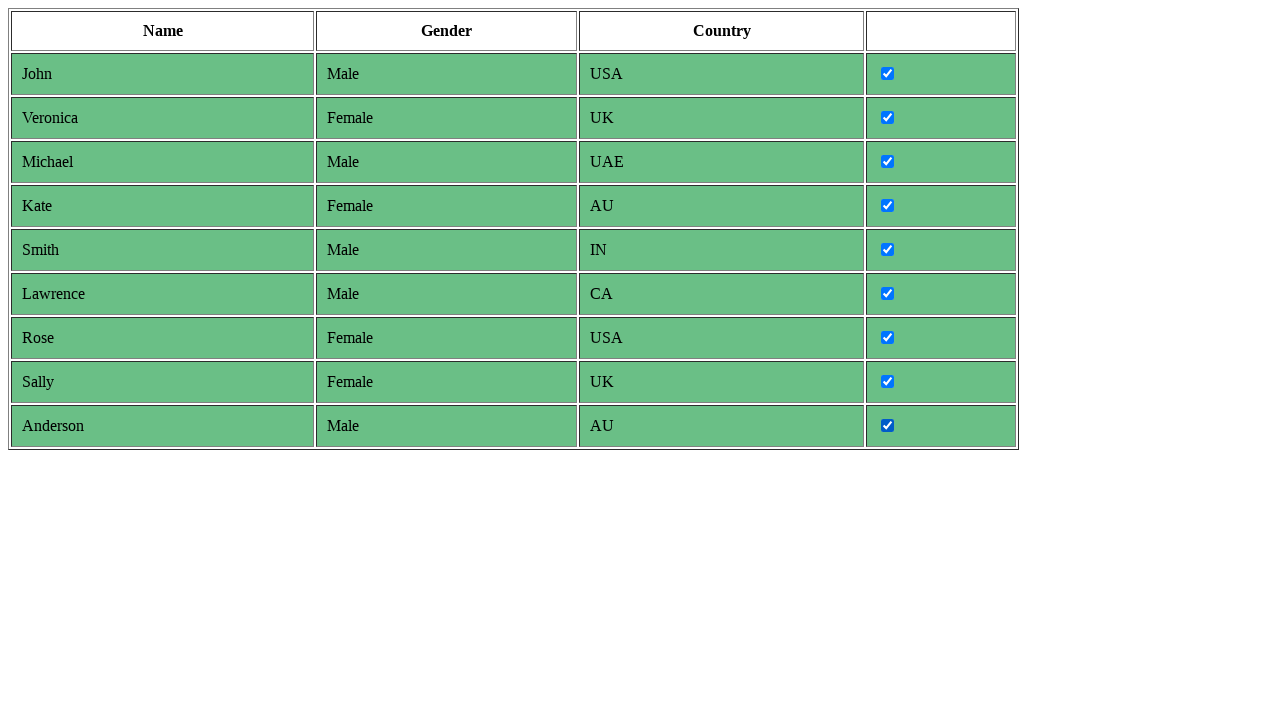

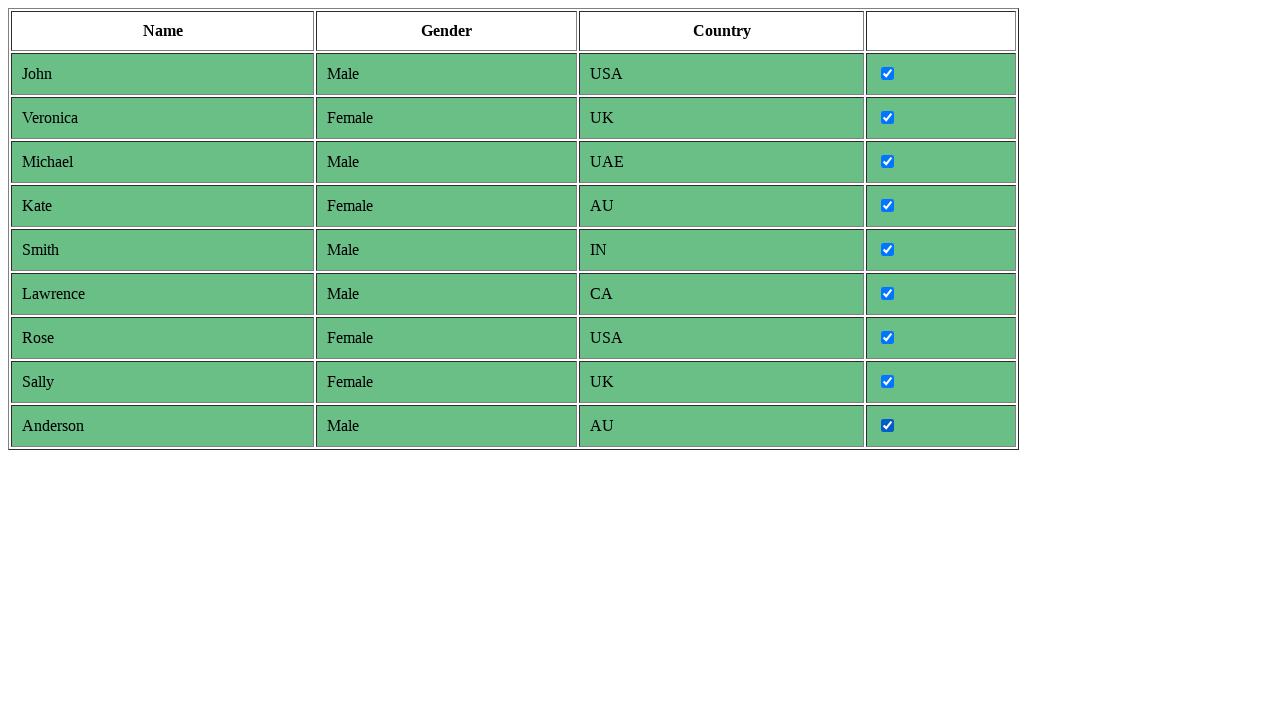